Tests e-commerce functionality by adding a product to the shopping cart and verifying it appears in the cart

Starting URL: https://bstackdemo.com/

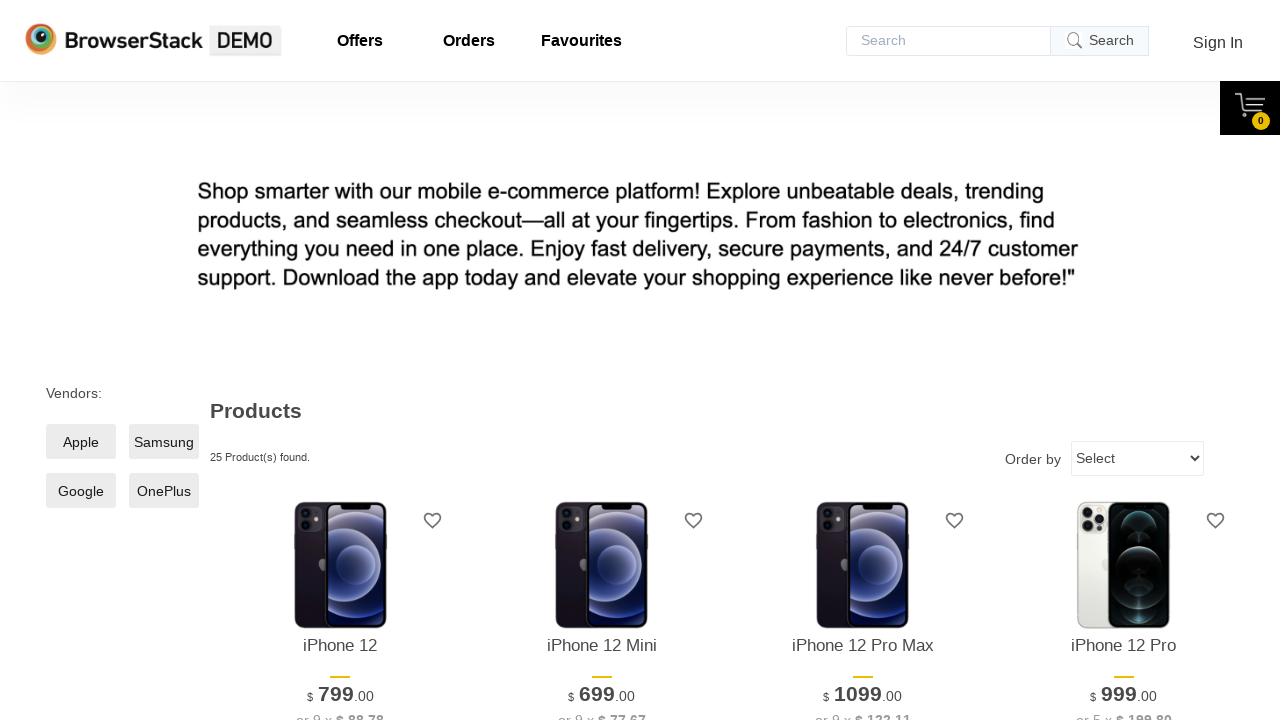

Page loaded and title verified as 'StackDemo'
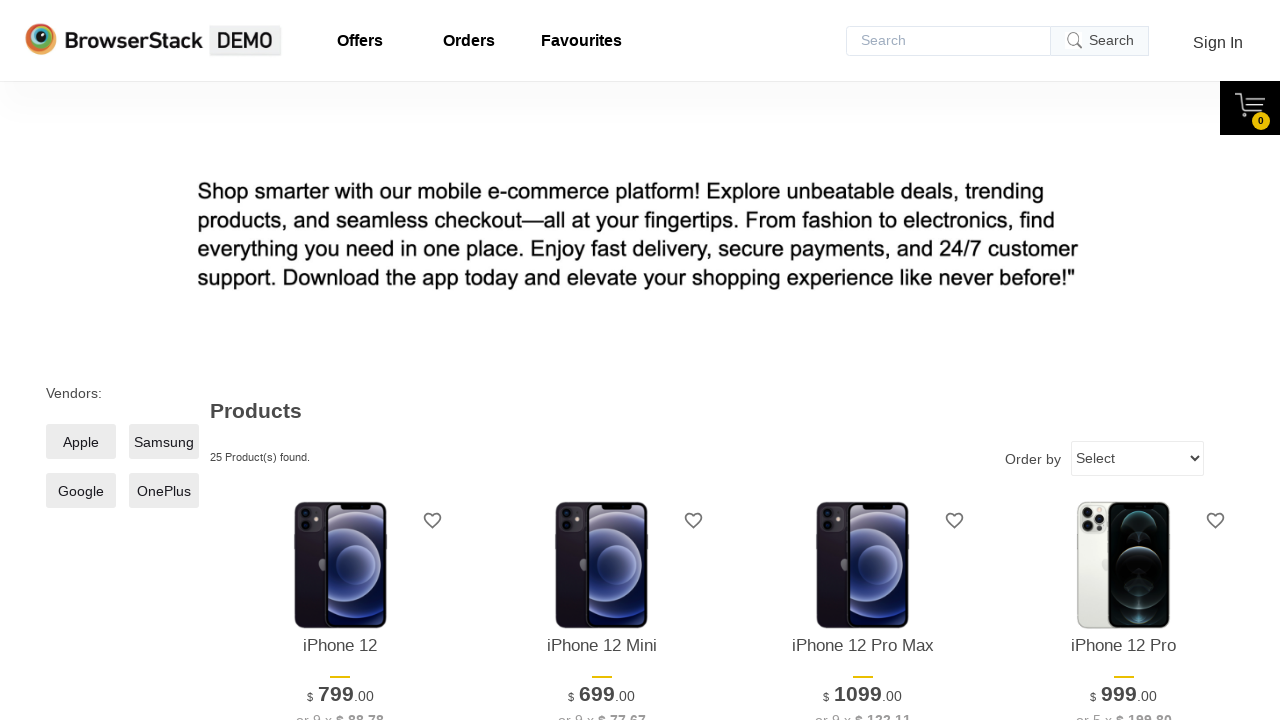

Retrieved first product name from page
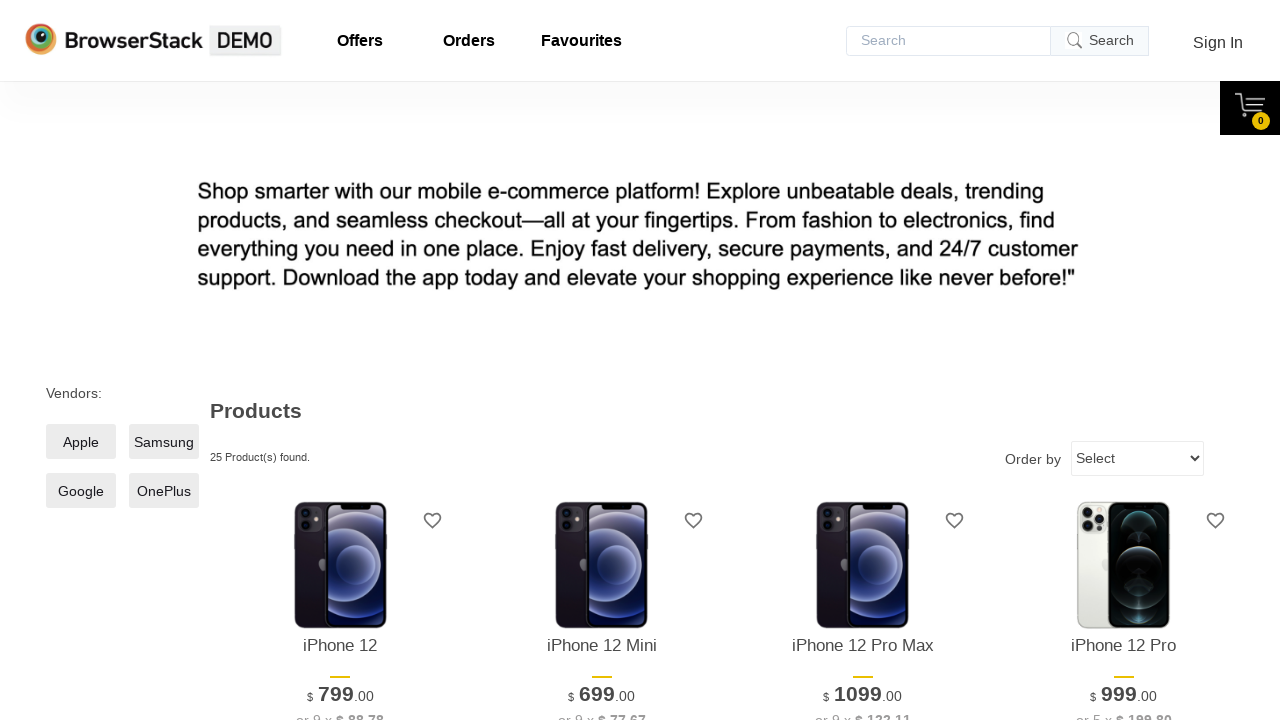

Clicked 'Add to cart' button for first product at (340, 361) on xpath=//*[@id='1']/div[4]
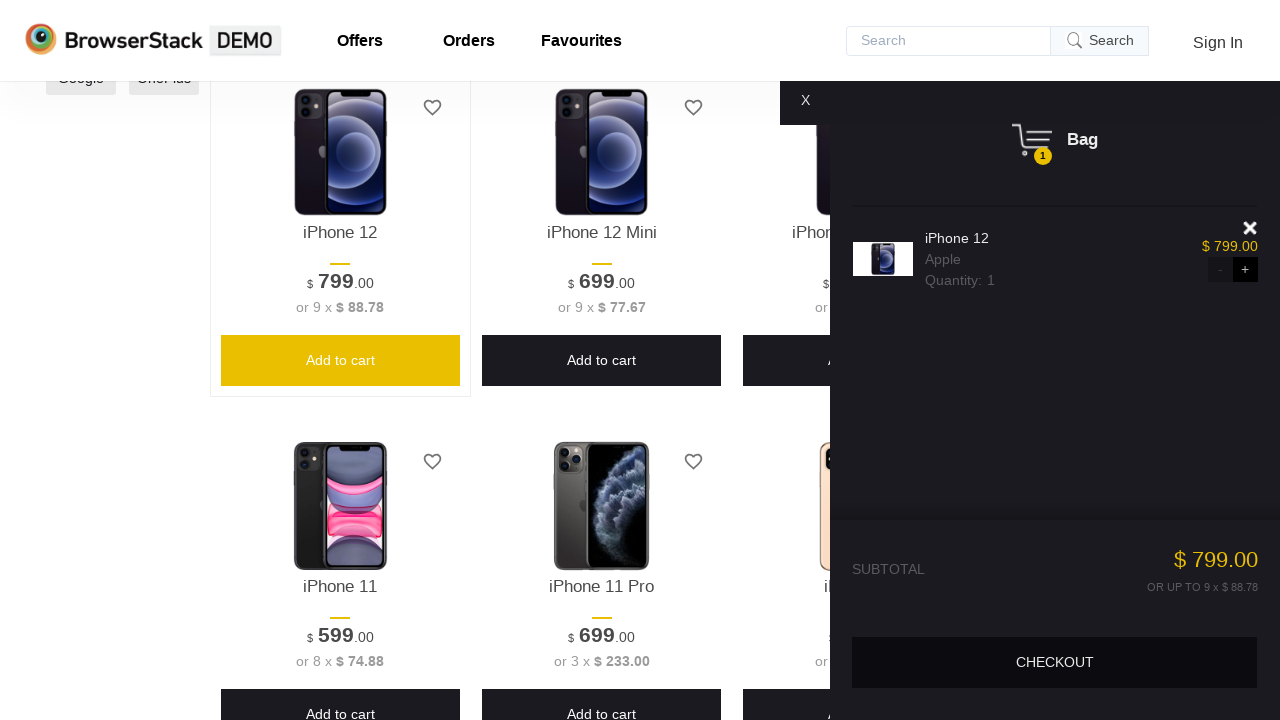

Cart pane appeared and is visible
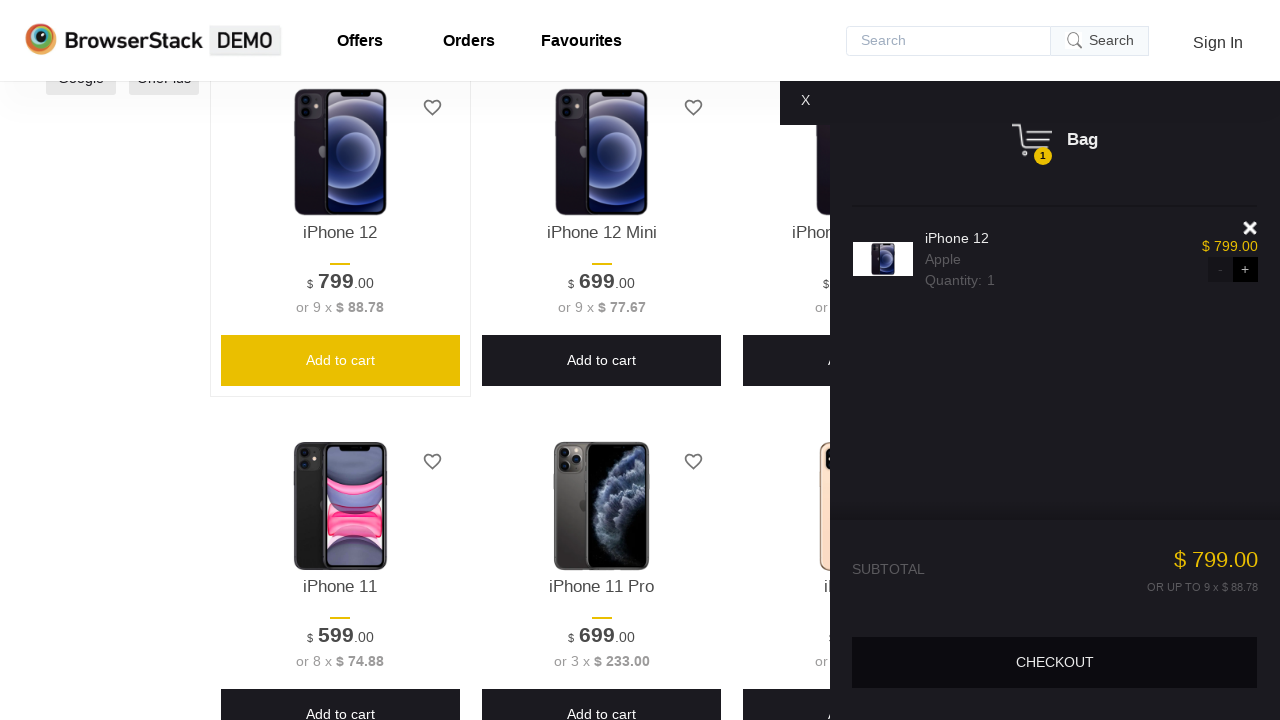

Retrieved product name from shopping cart
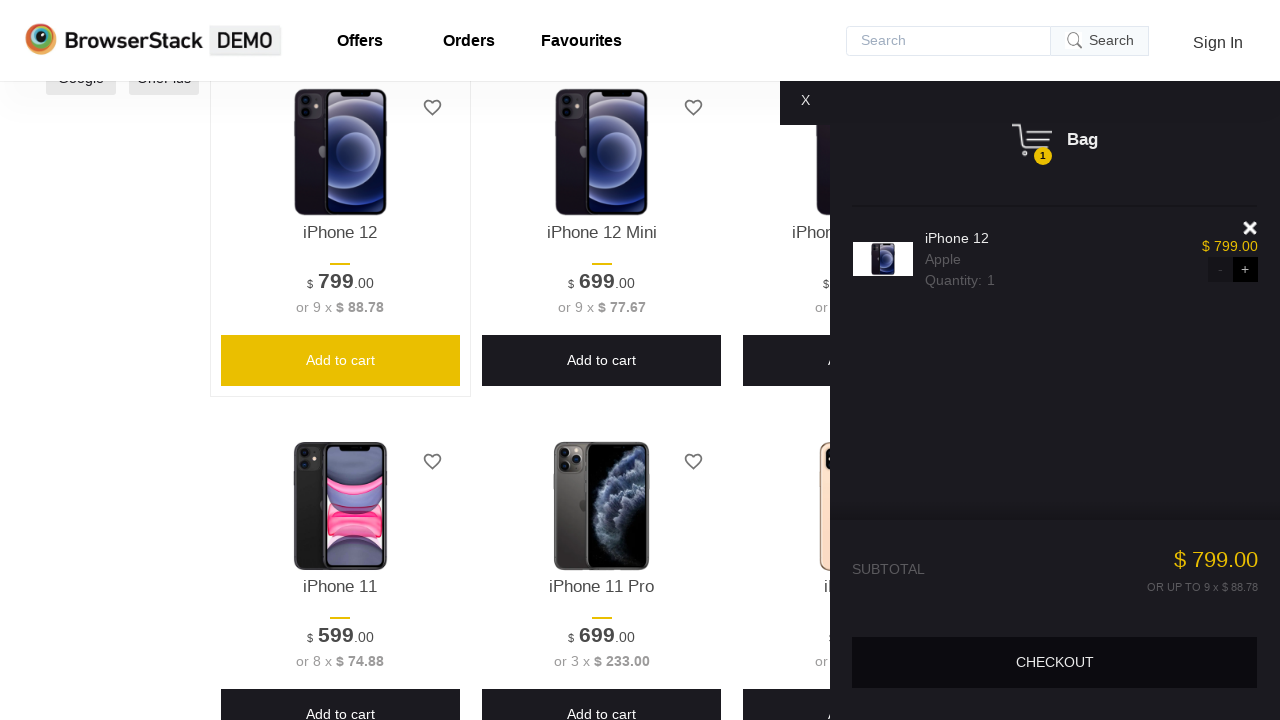

Assertion passed: product in cart matches product added
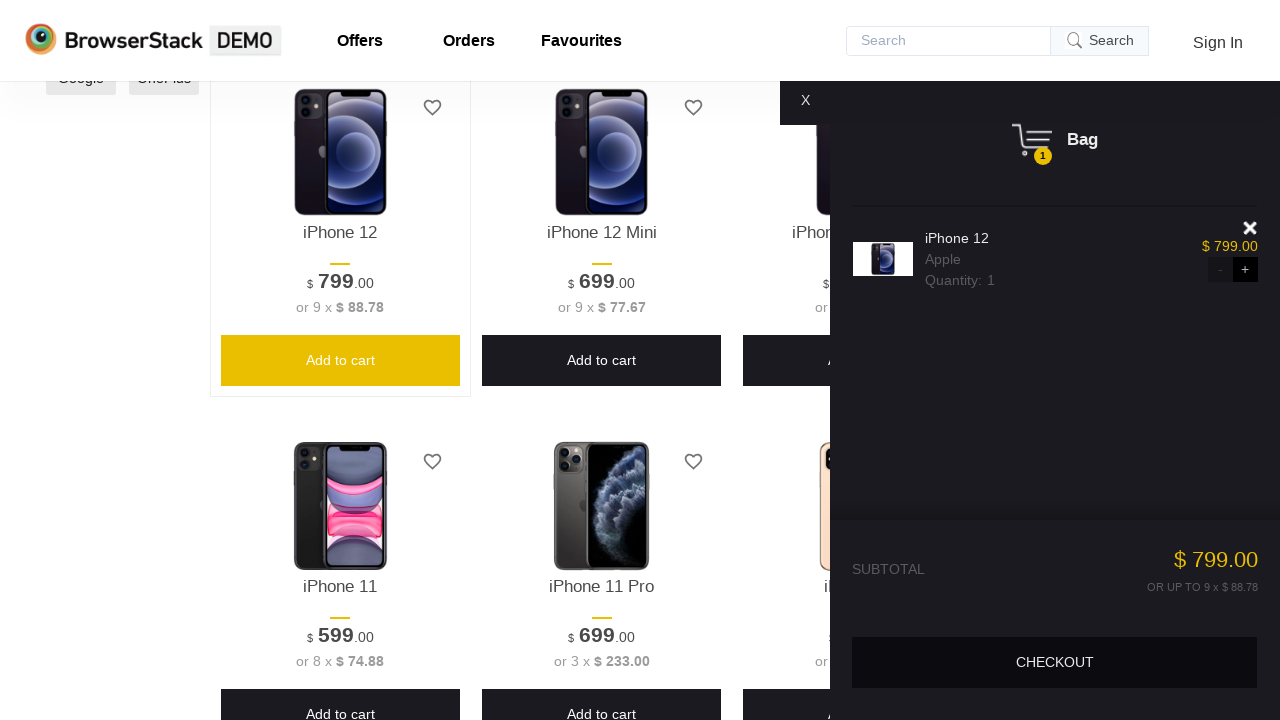

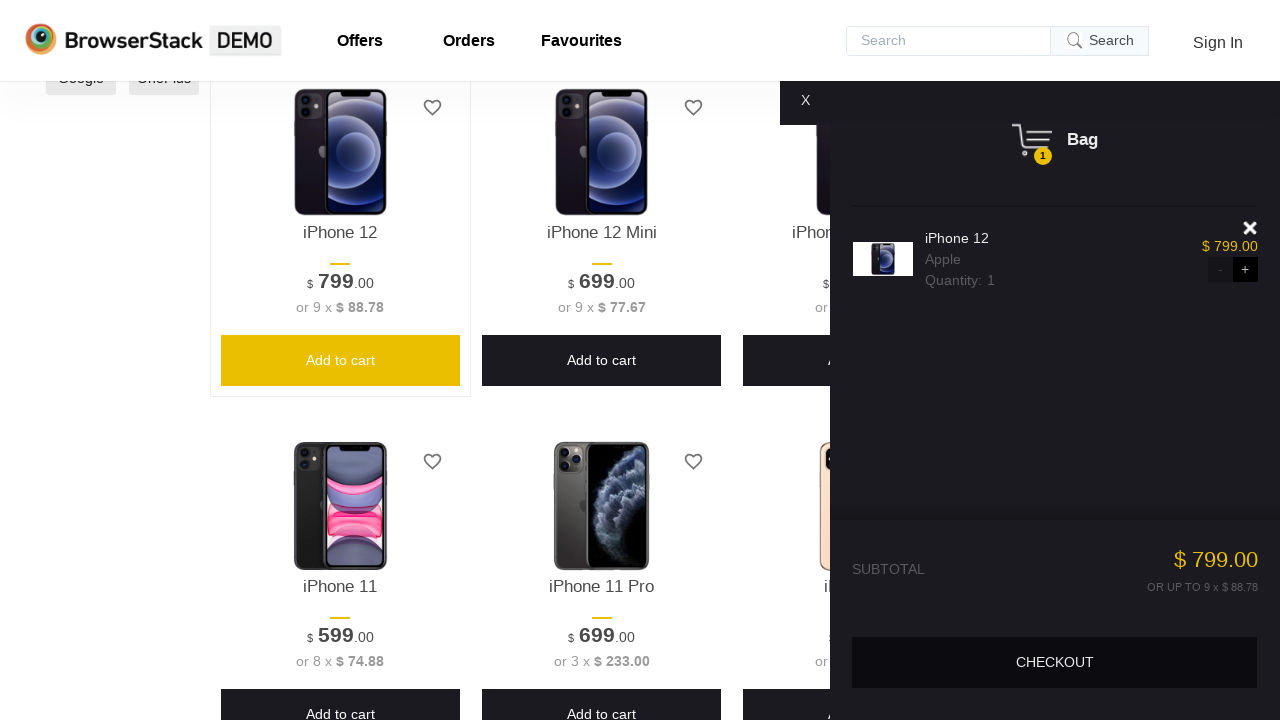